Tests that the Contacts nav bar link navigates to the correct contact page

Starting URL: https://www.givensfireandforestry.com/

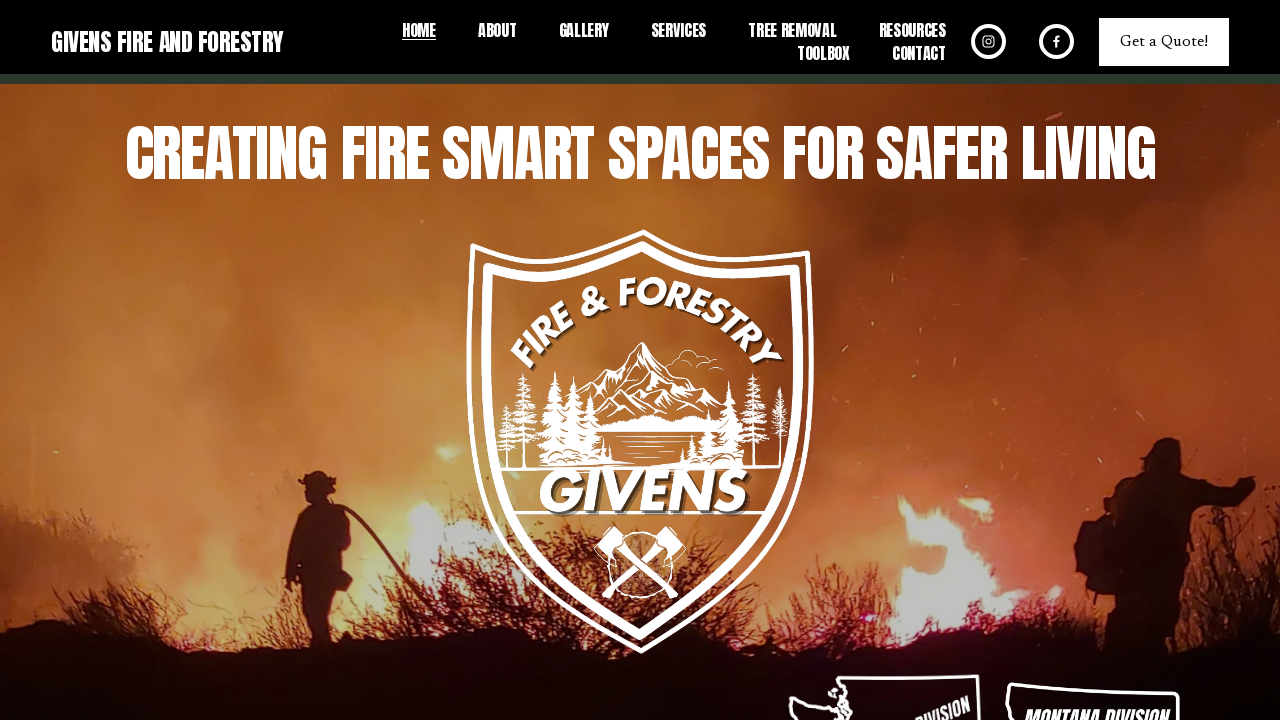

Clicked Contact link in navigation bar at (919, 53) on internal:role=link[name="Contact"i]
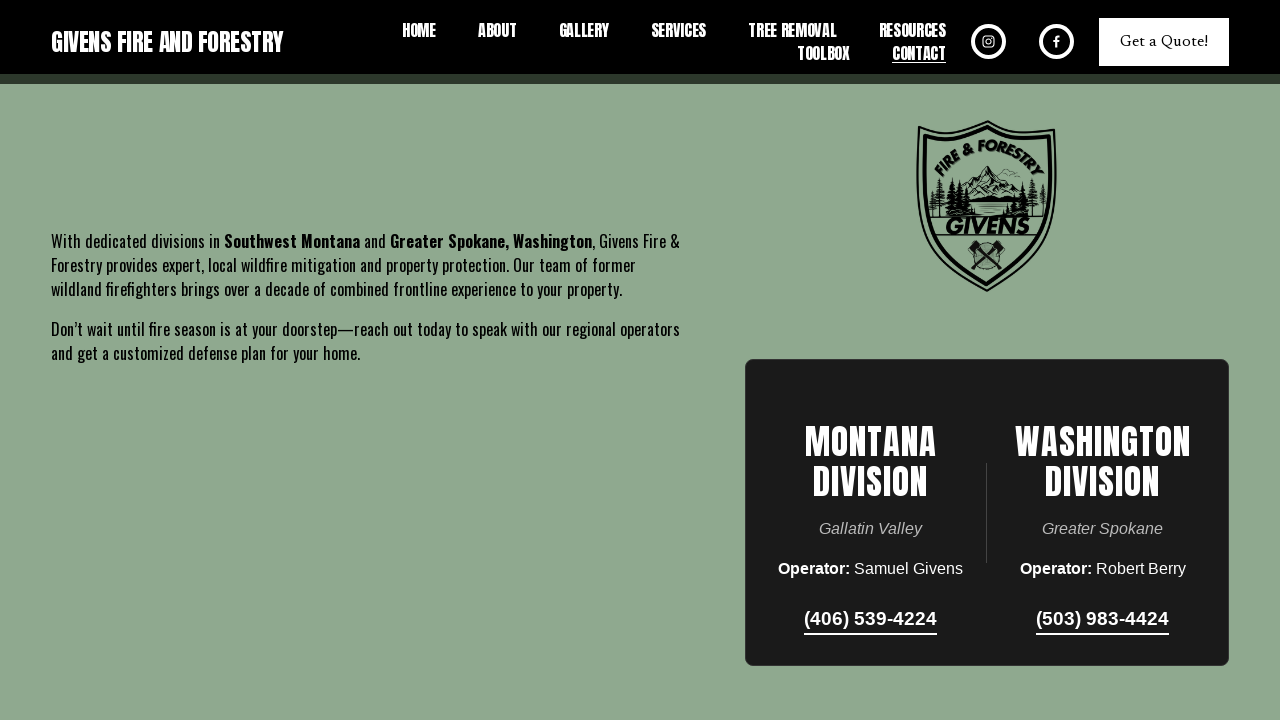

Verified navigation to contact page at https://www.givensfireandforestry.com/contact
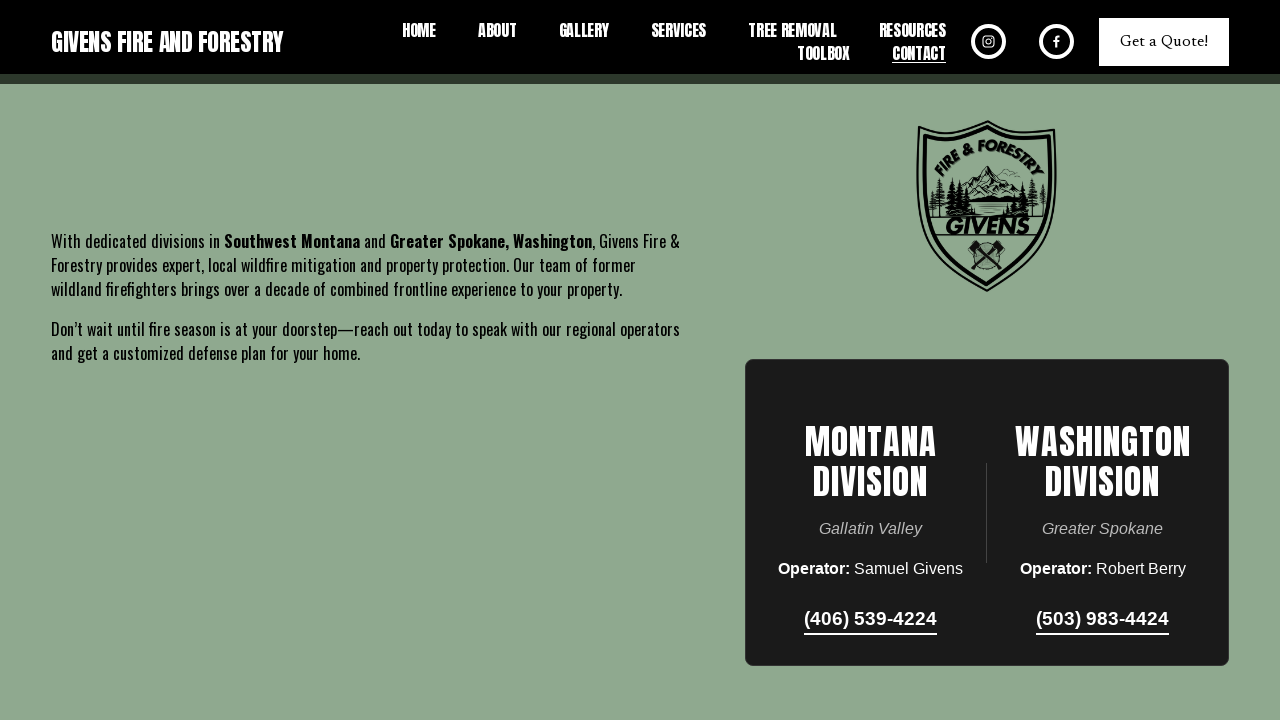

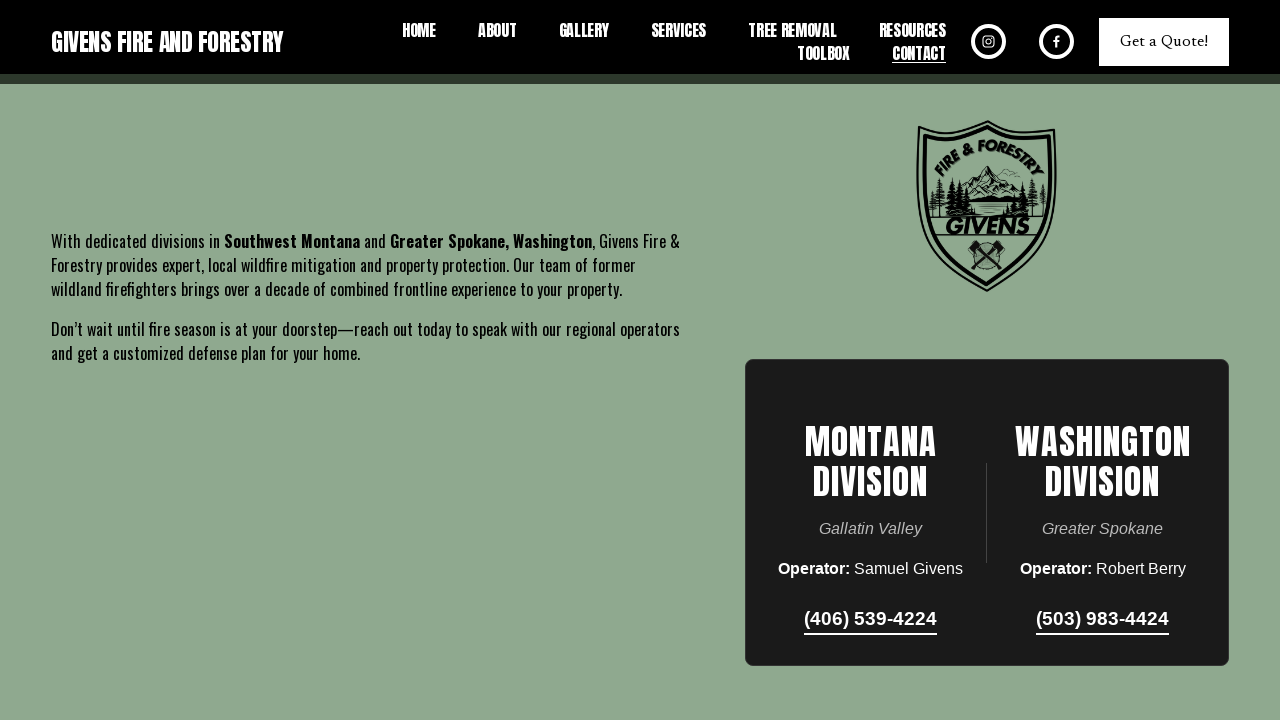